Tests dropdown interaction on the OrangeHRM demo booking form by selecting a country (Egypt) from the country dropdown

Starting URL: https://www.orangehrm.com/en/book-a-free-demo

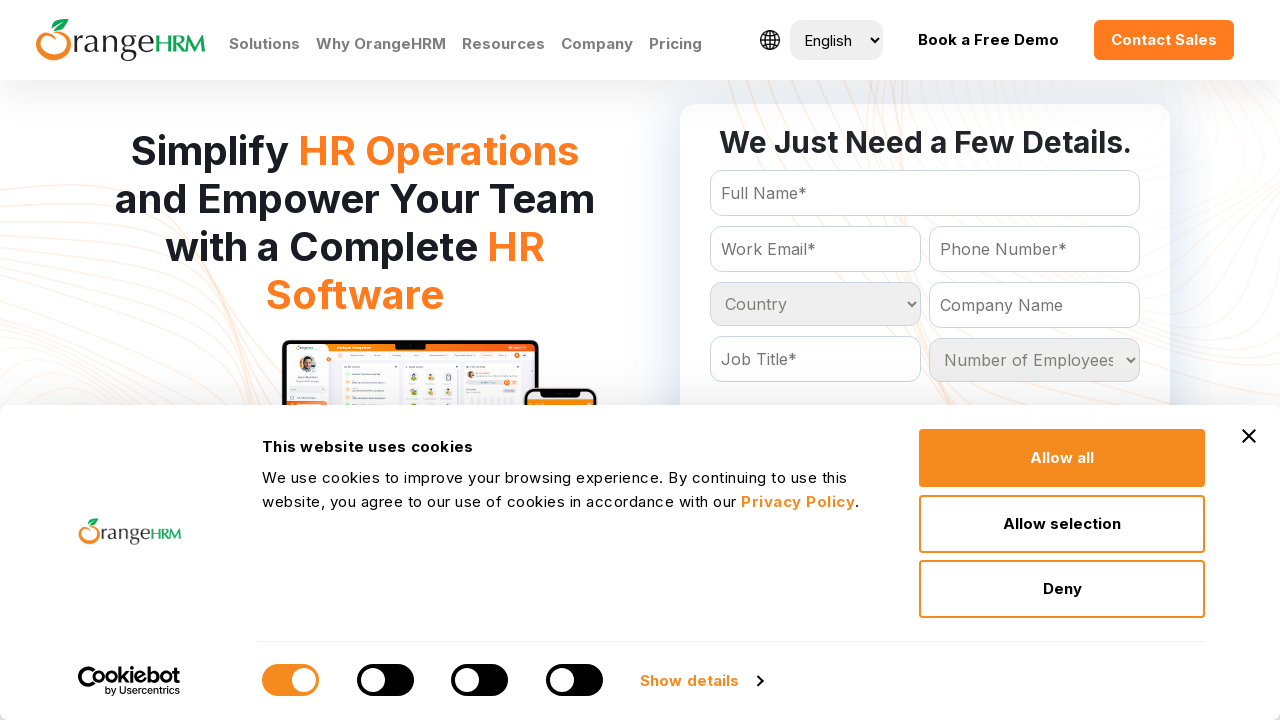

Country dropdown selector became visible
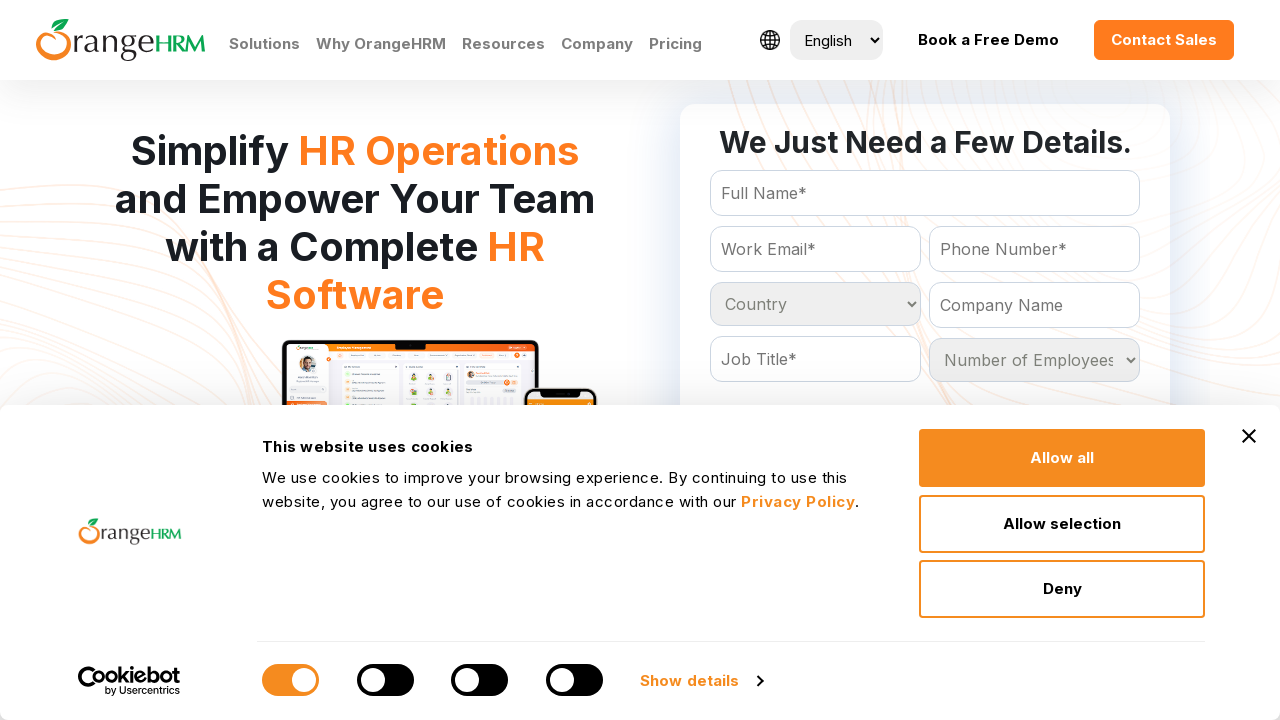

Selected 'Egypt' from the country dropdown on select#Form_getForm_Country
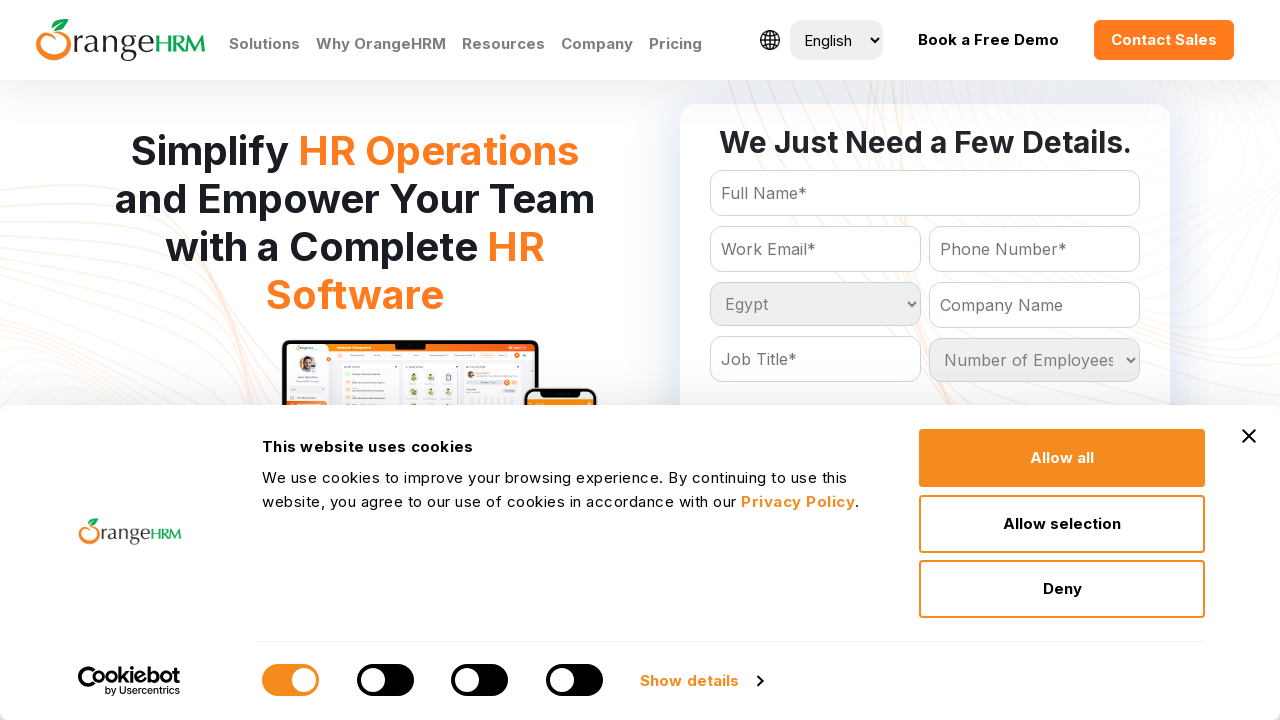

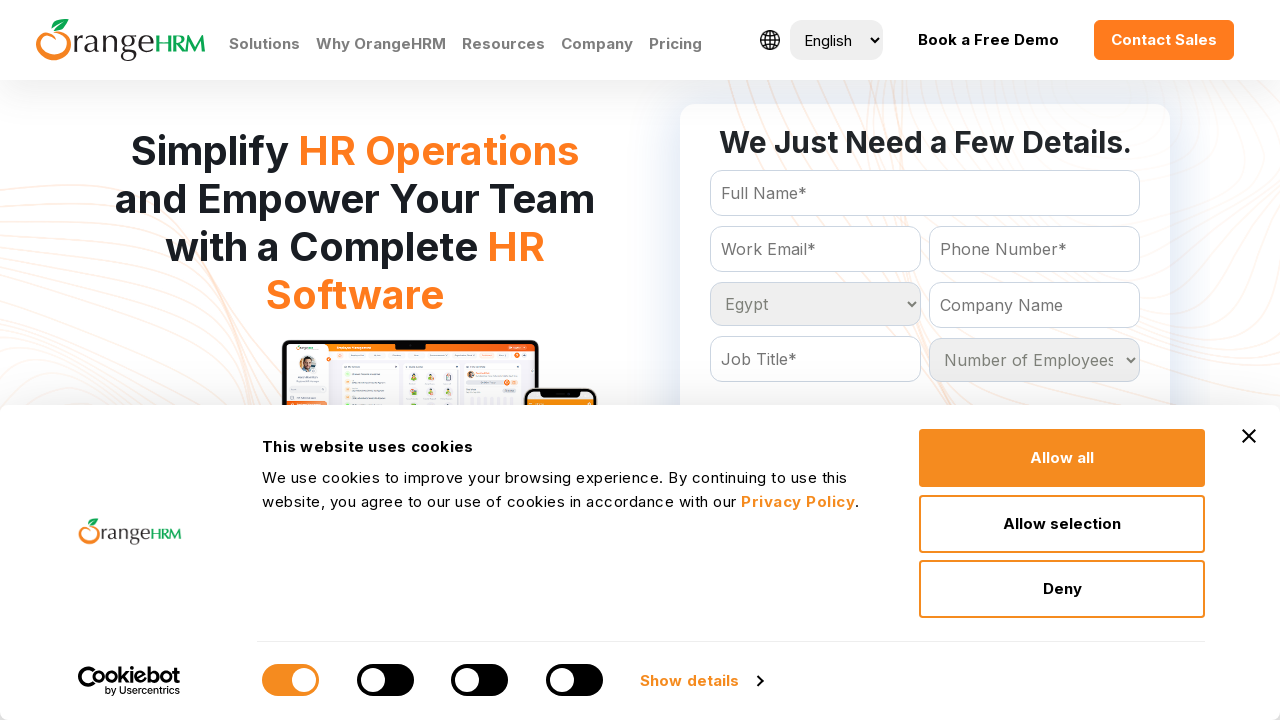